Tests dynamic content loading by clicking a Start button and waiting for the dynamically loaded text element to appear on the page.

Starting URL: http://the-internet.herokuapp.com/dynamic_loading/2

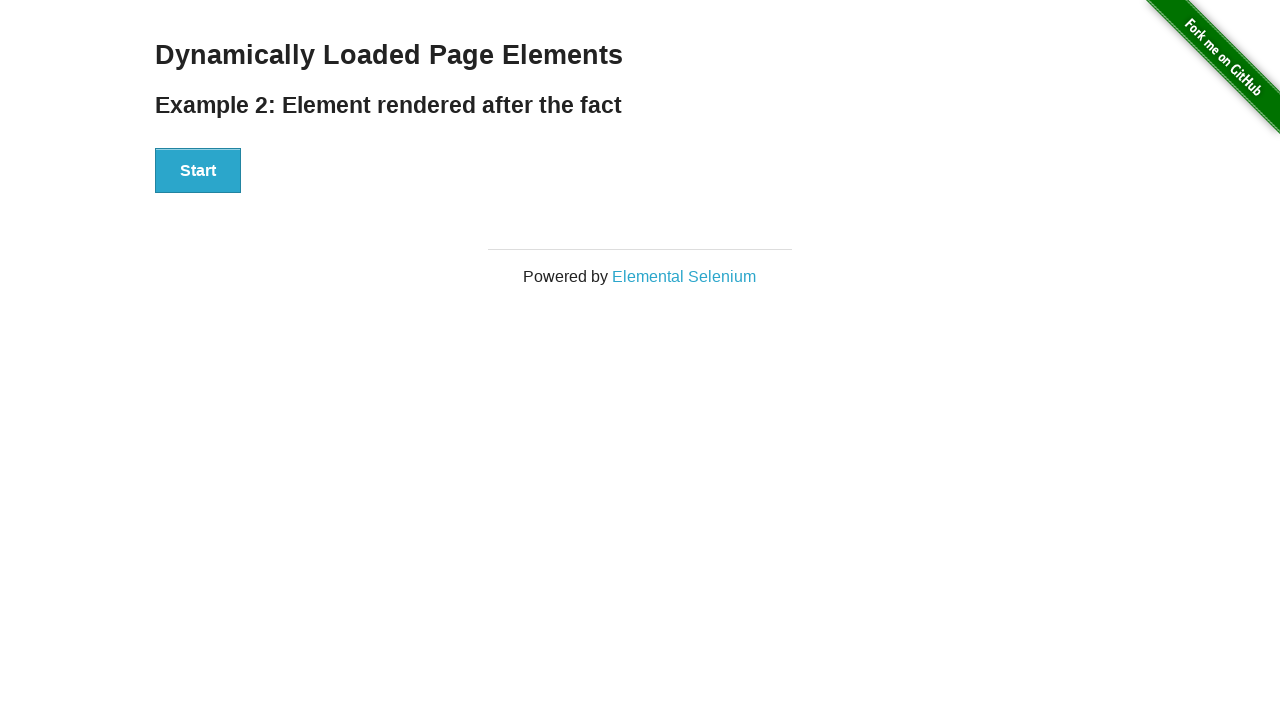

Clicked Start button to trigger dynamic content loading at (198, 171) on #start > button
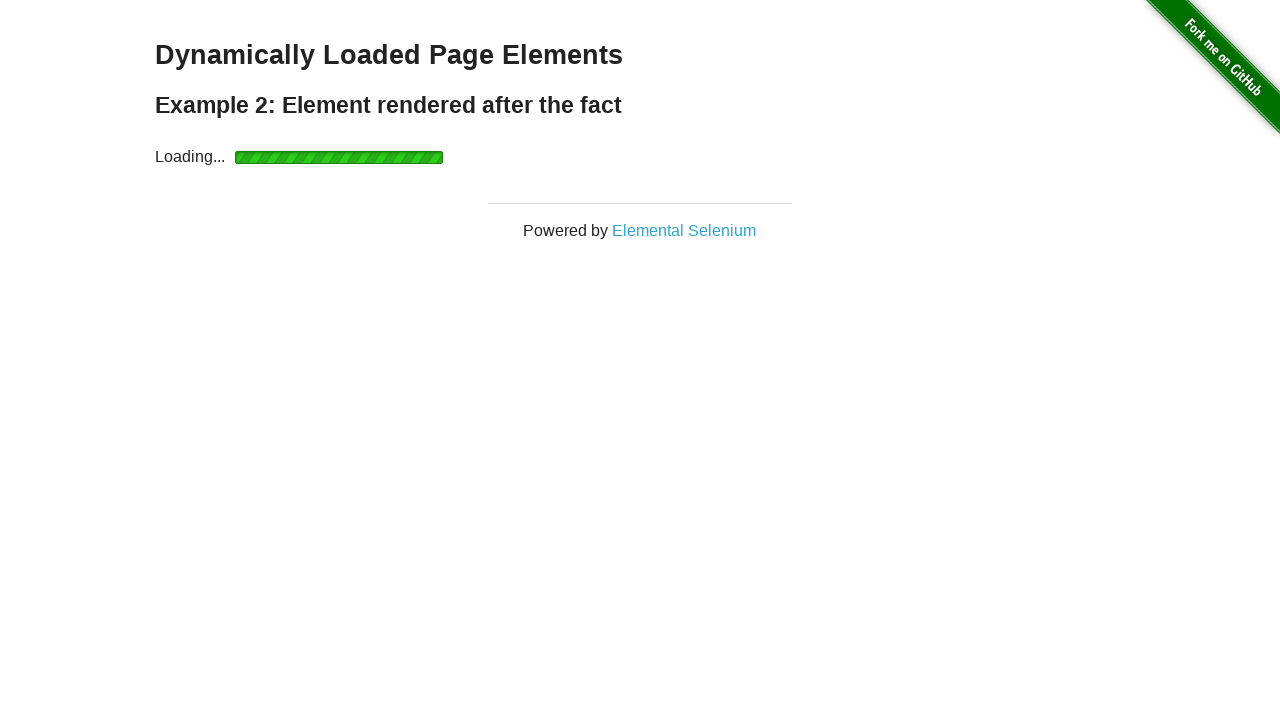

Dynamically loaded text element appeared on the page
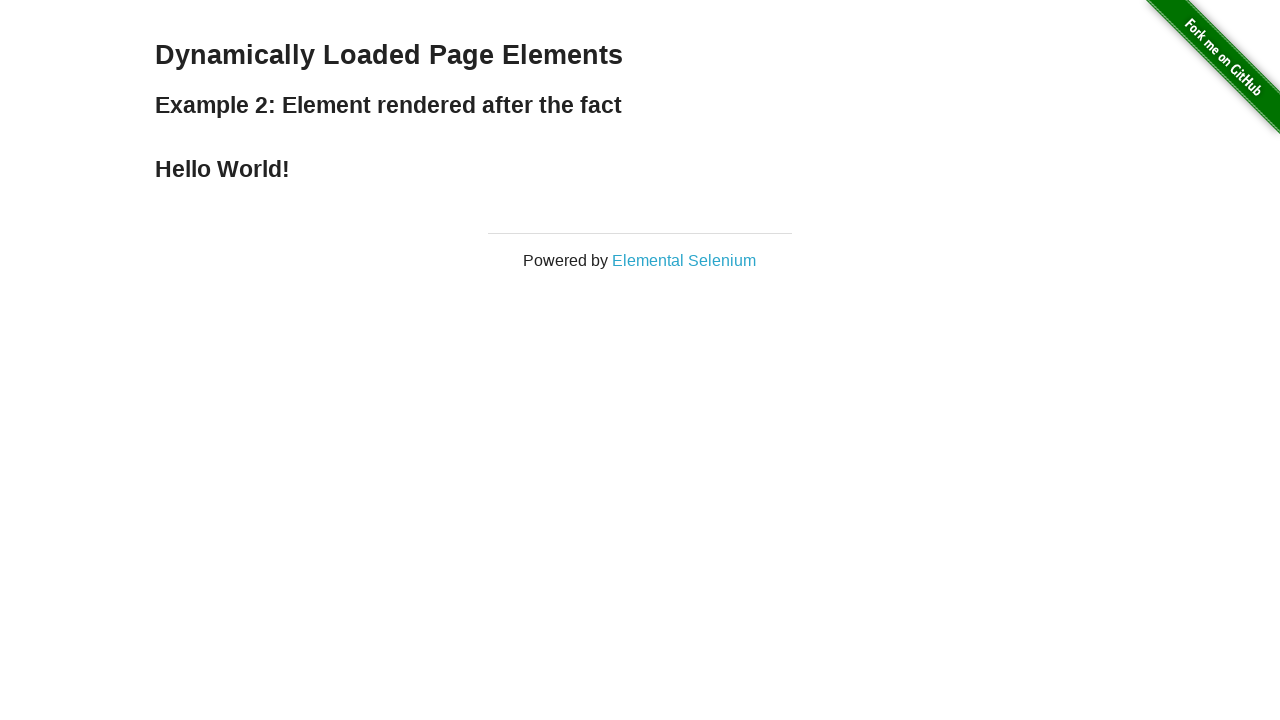

Located the dynamically loaded text element
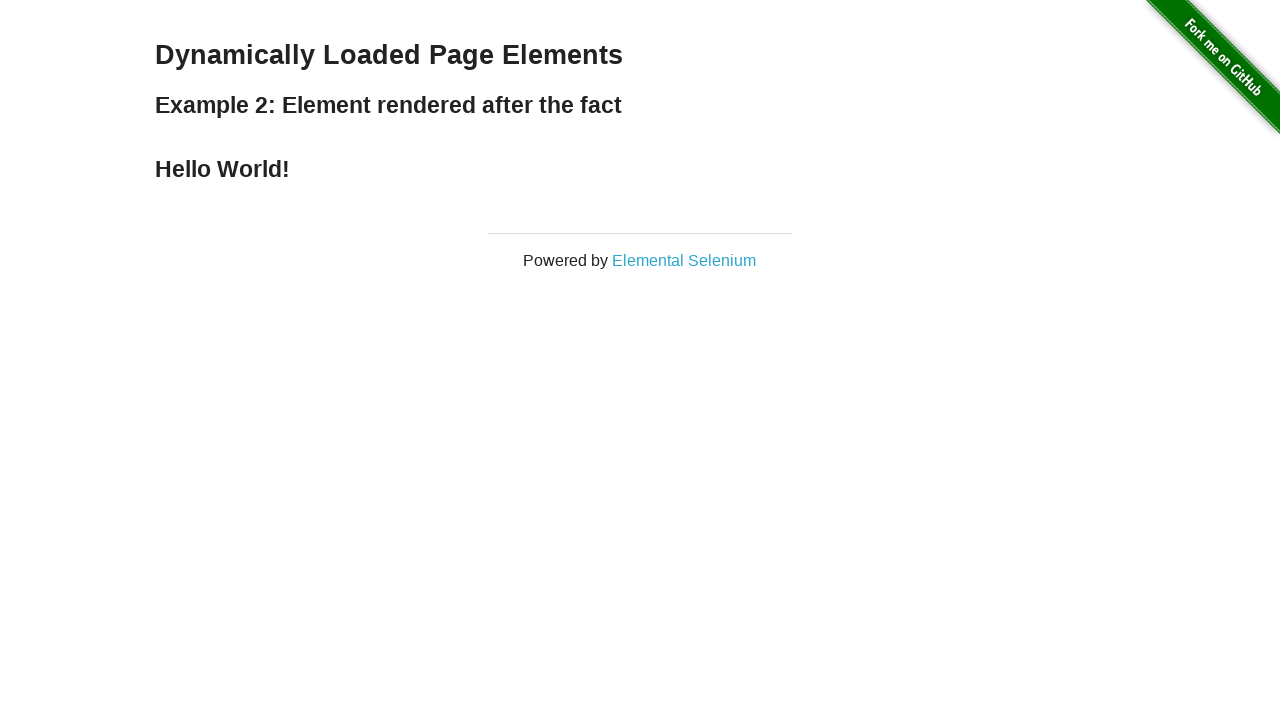

Verified the dynamically loaded text element is visible
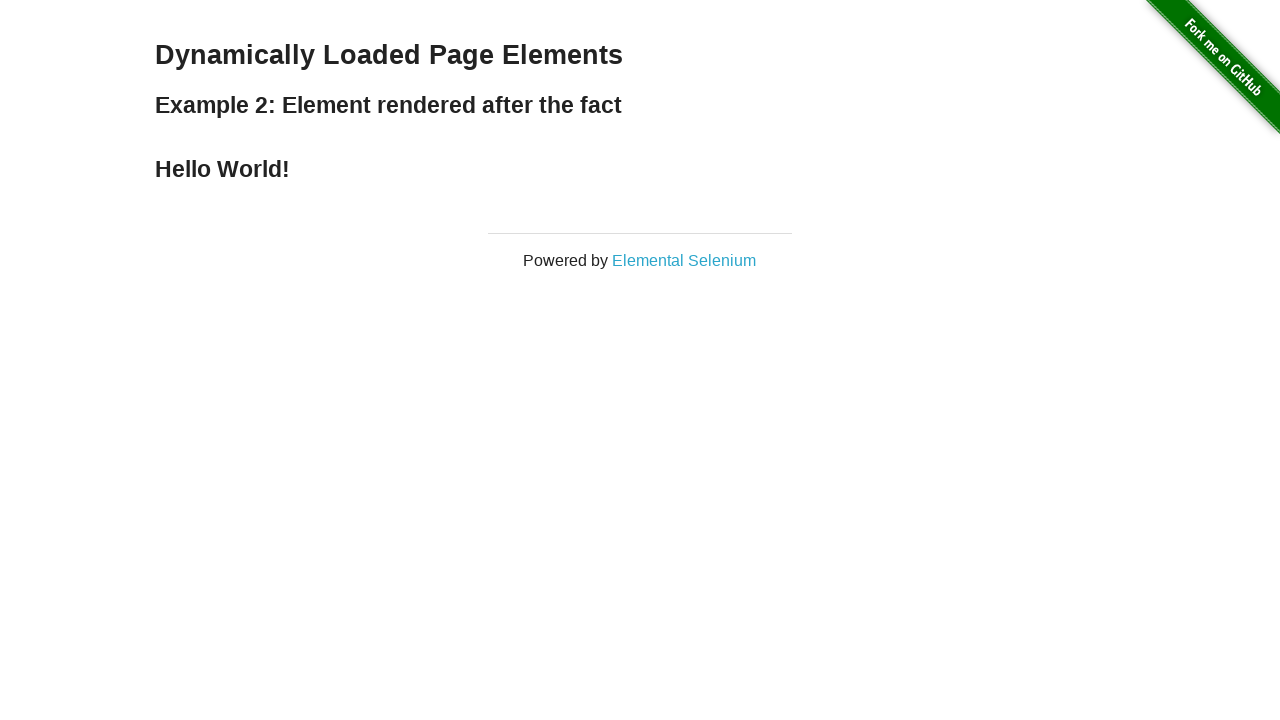

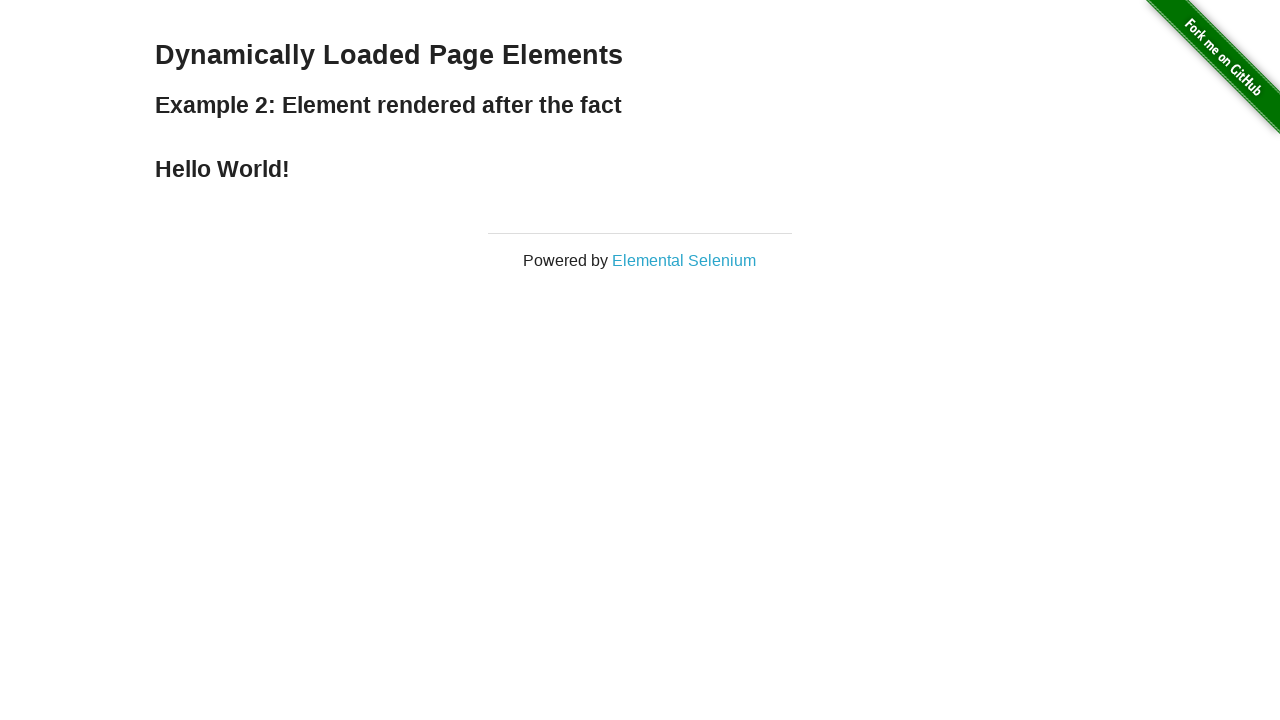